Tests that a todo item is removed if an empty text string is entered during edit

Starting URL: https://demo.playwright.dev/todomvc

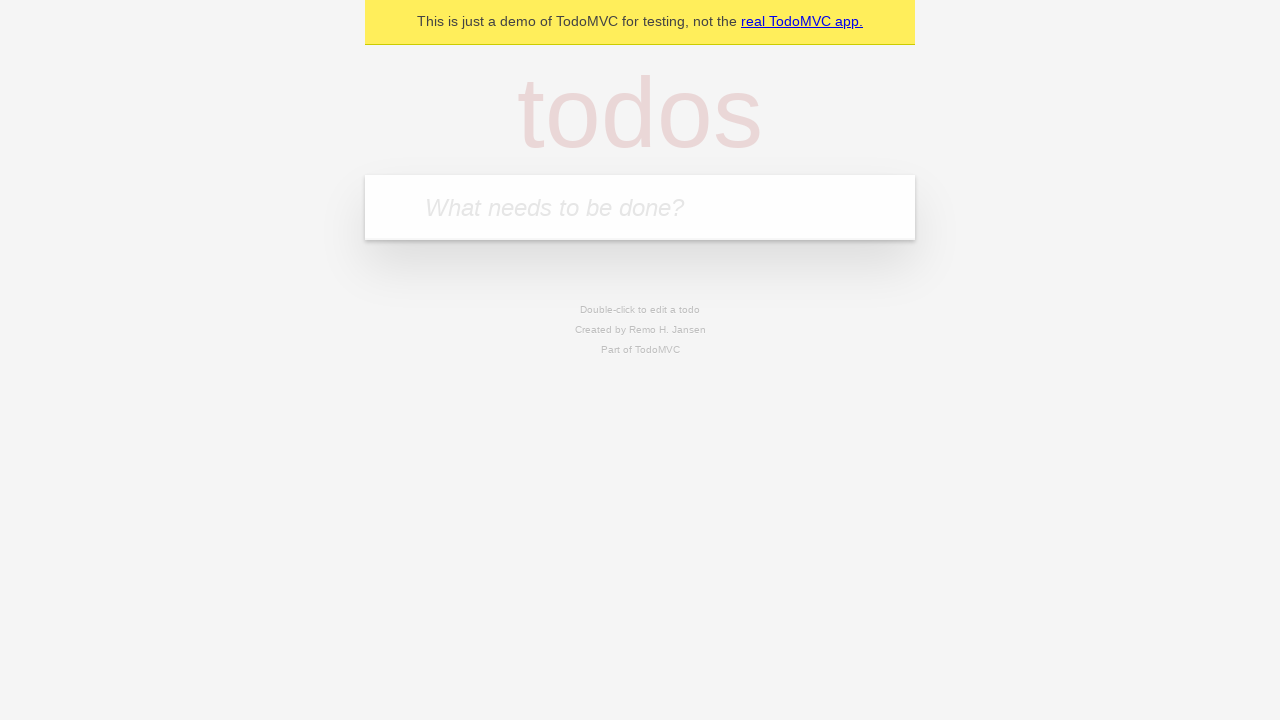

Filled todo input with 'buy some cheese' on internal:attr=[placeholder="What needs to be done?"i]
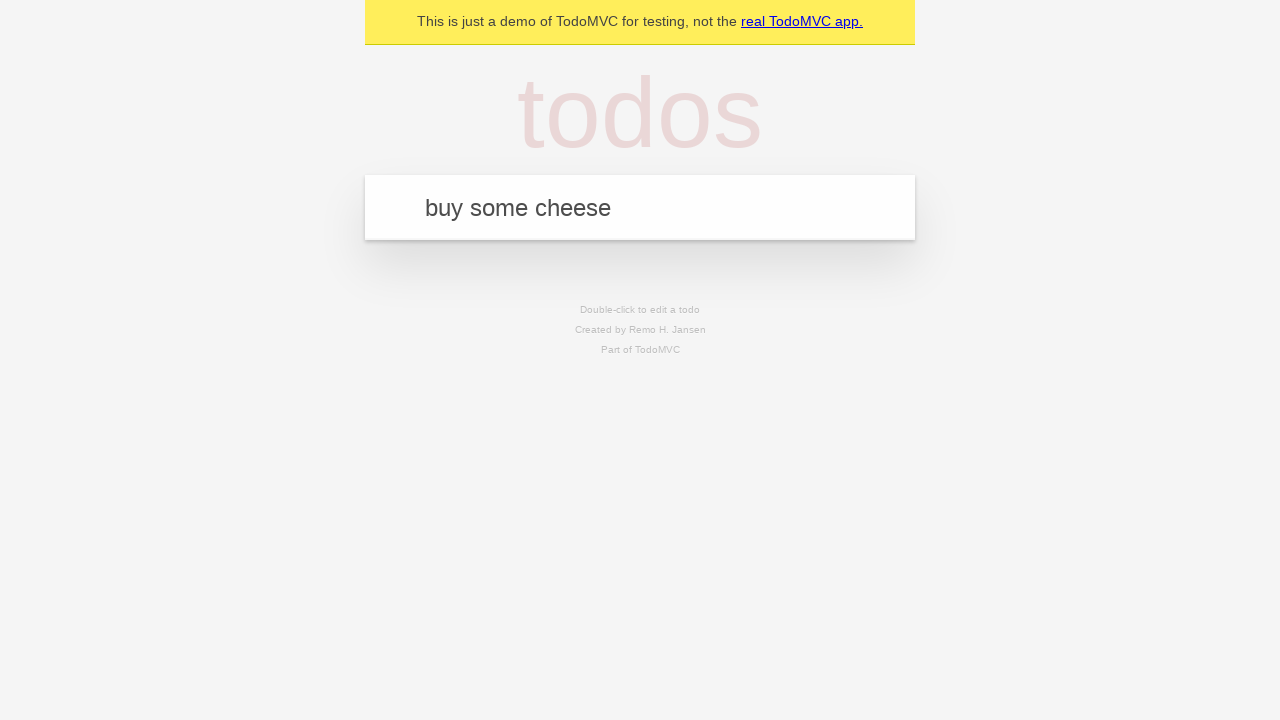

Pressed Enter to add first todo on internal:attr=[placeholder="What needs to be done?"i]
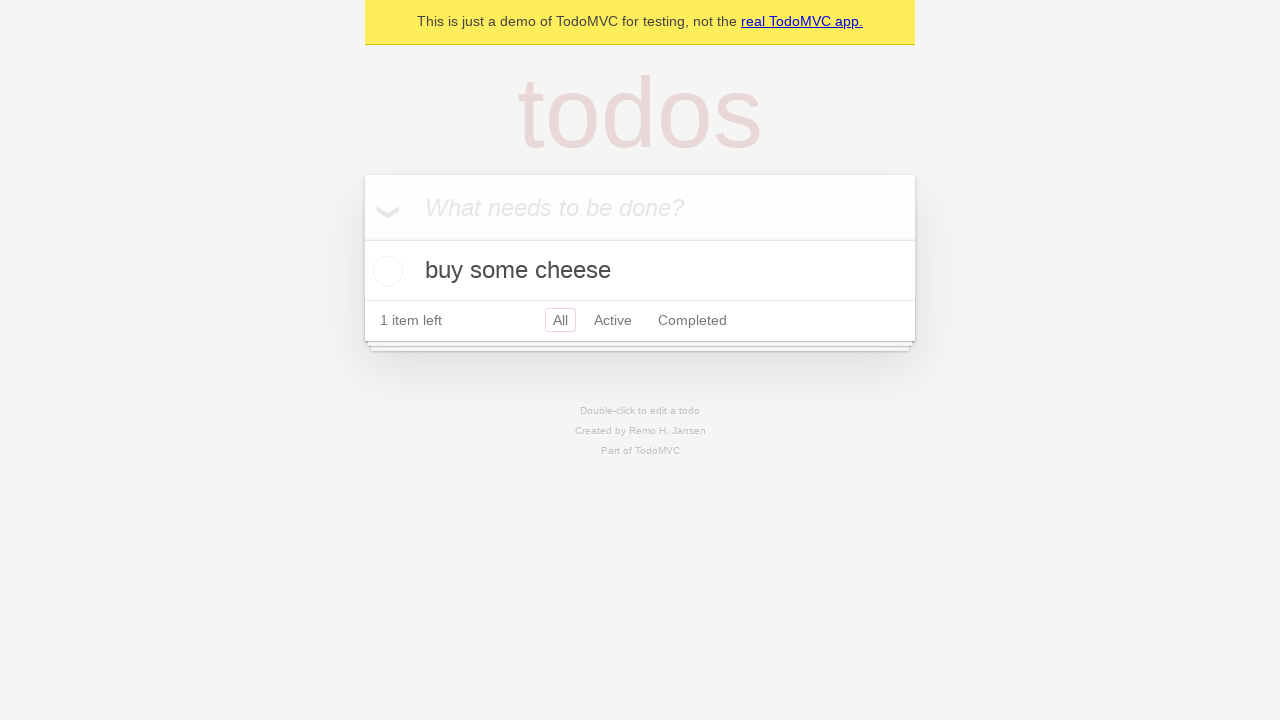

Filled todo input with 'feed the cat' on internal:attr=[placeholder="What needs to be done?"i]
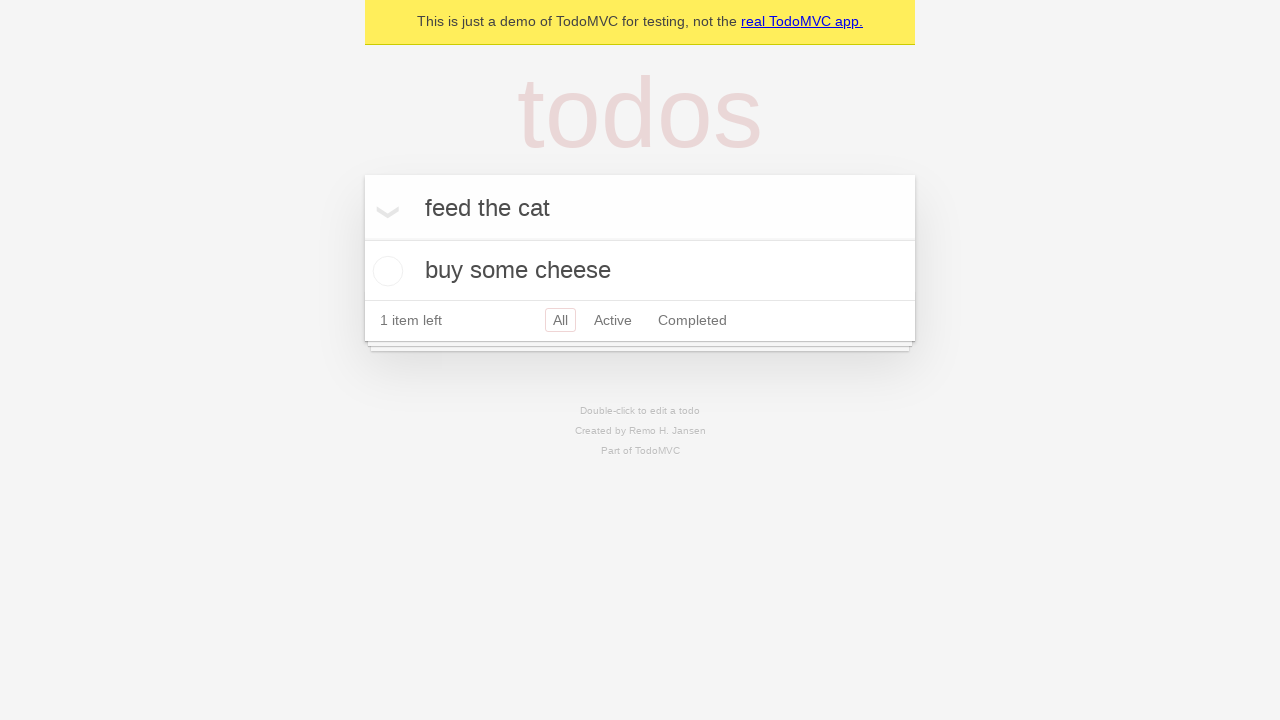

Pressed Enter to add second todo on internal:attr=[placeholder="What needs to be done?"i]
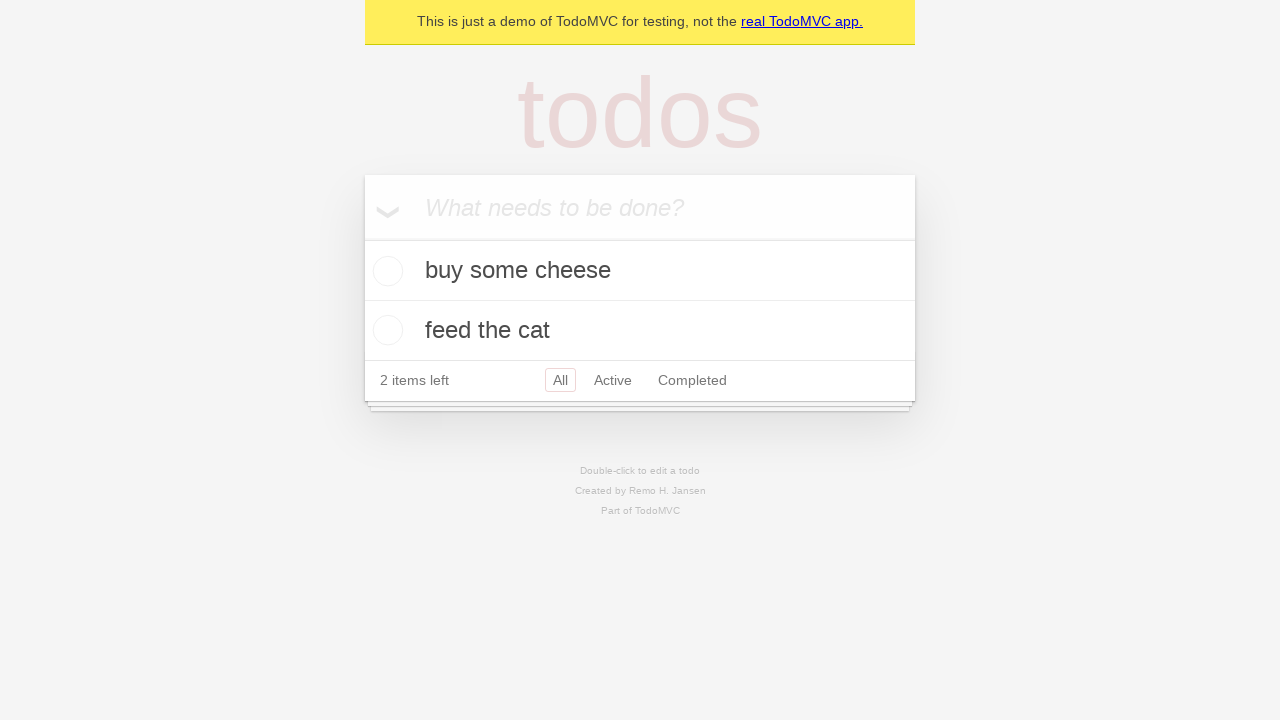

Filled todo input with 'book a doctors appointment' on internal:attr=[placeholder="What needs to be done?"i]
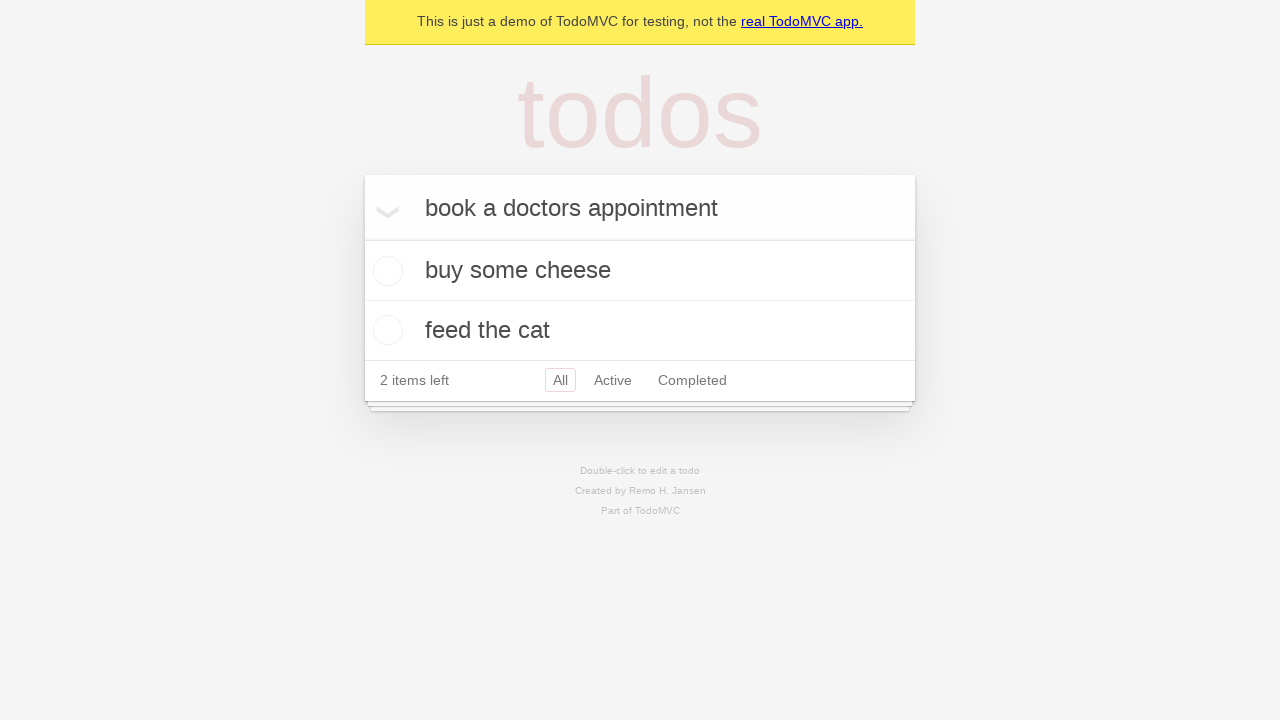

Pressed Enter to add third todo on internal:attr=[placeholder="What needs to be done?"i]
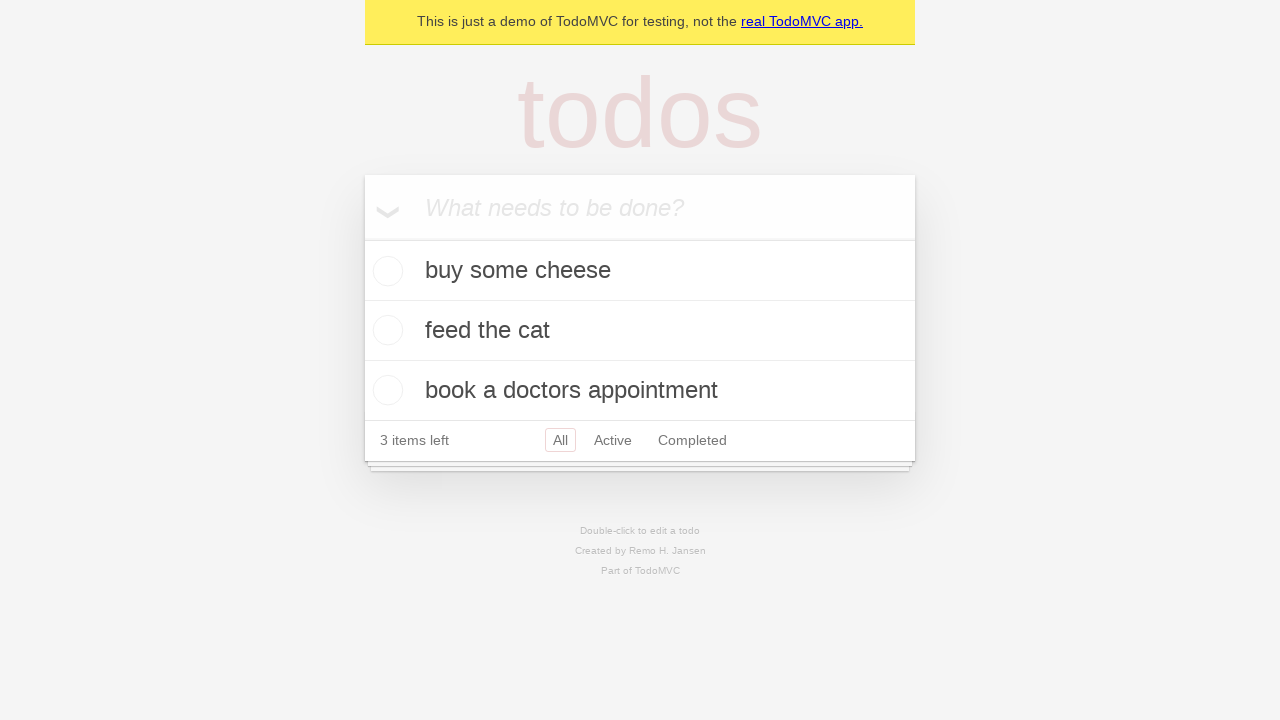

Todo items loaded and visible
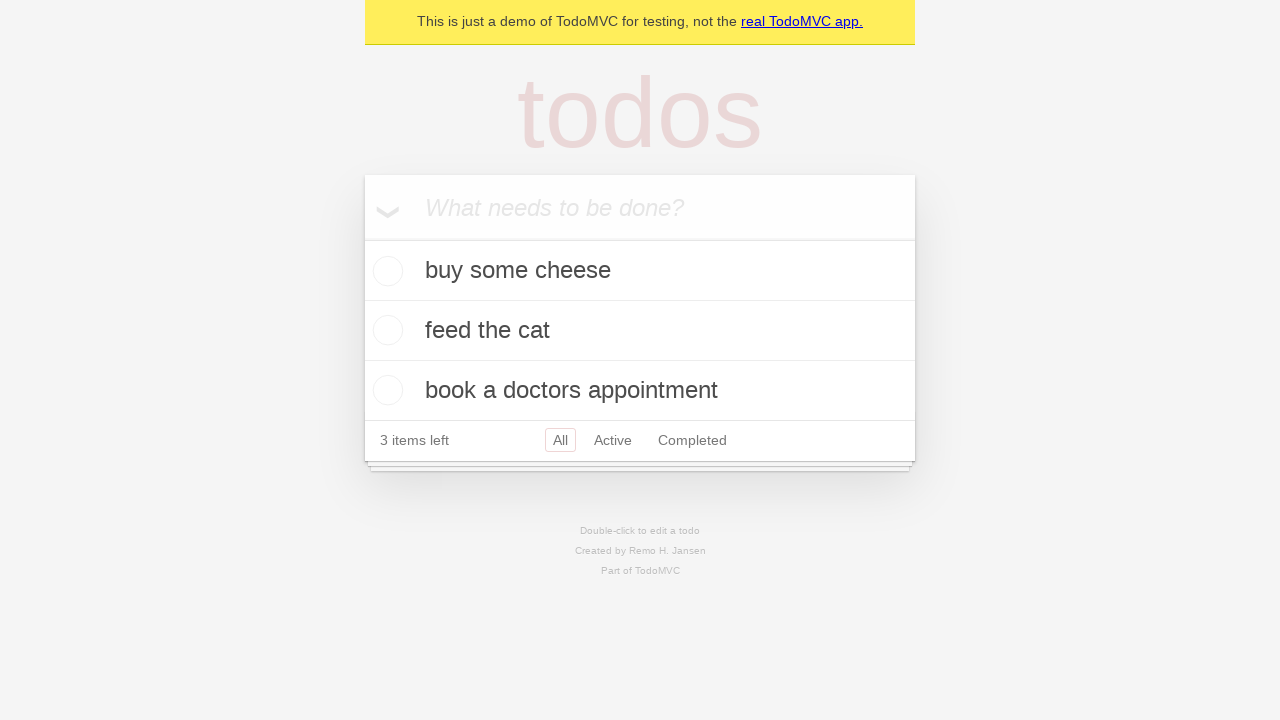

Retrieved all todo items
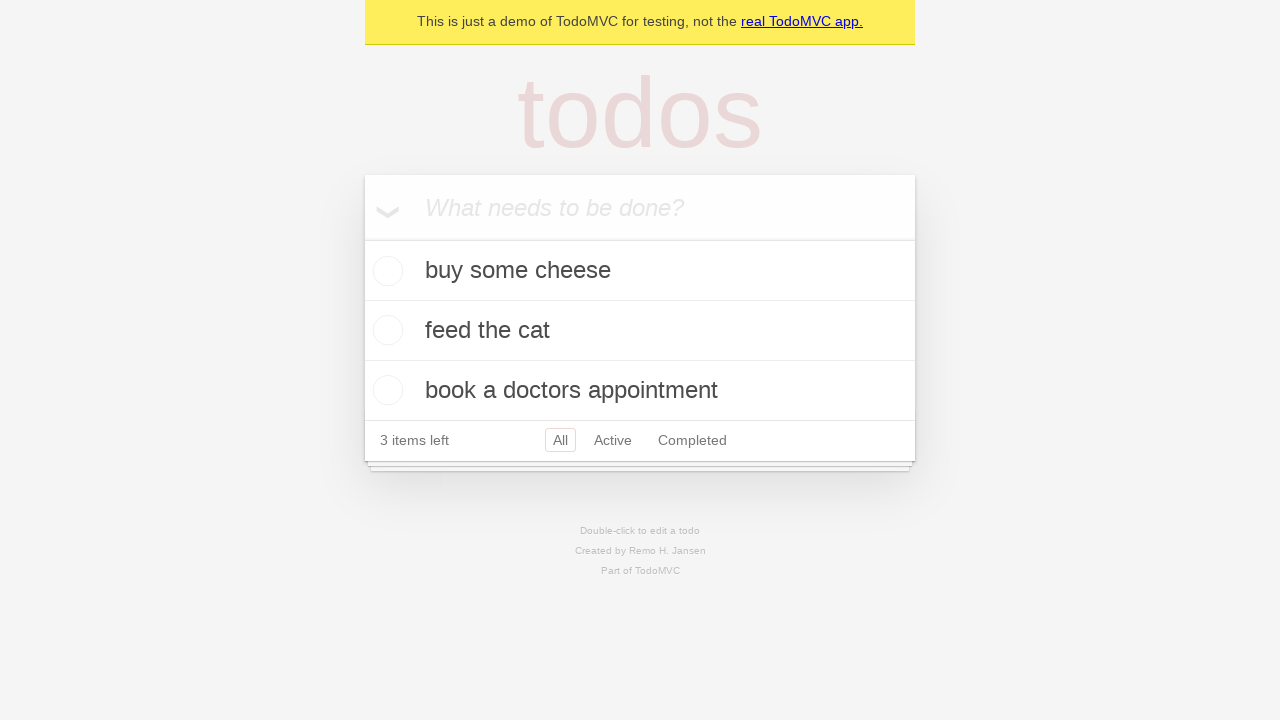

Double-clicked second todo item to enter edit mode at (640, 331) on internal:testid=[data-testid="todo-item"s] >> nth=1
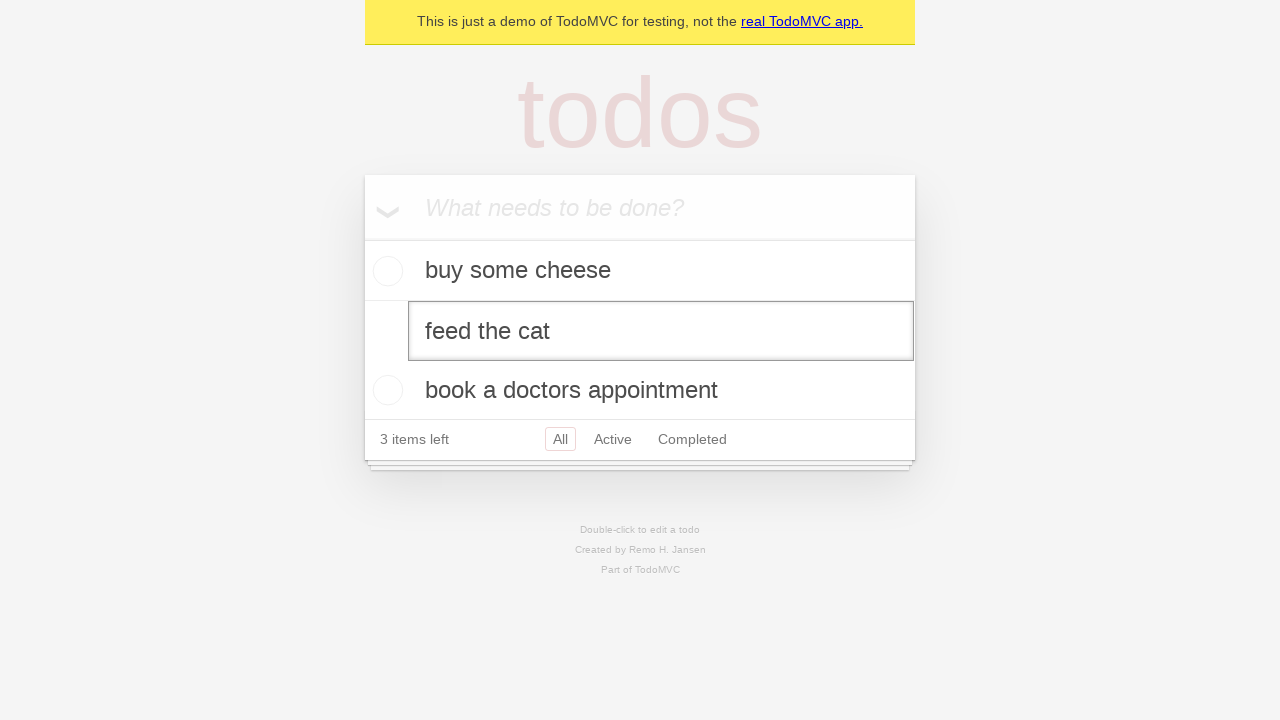

Cleared the edit field to empty string on internal:testid=[data-testid="todo-item"s] >> nth=1 >> internal:role=textbox[nam
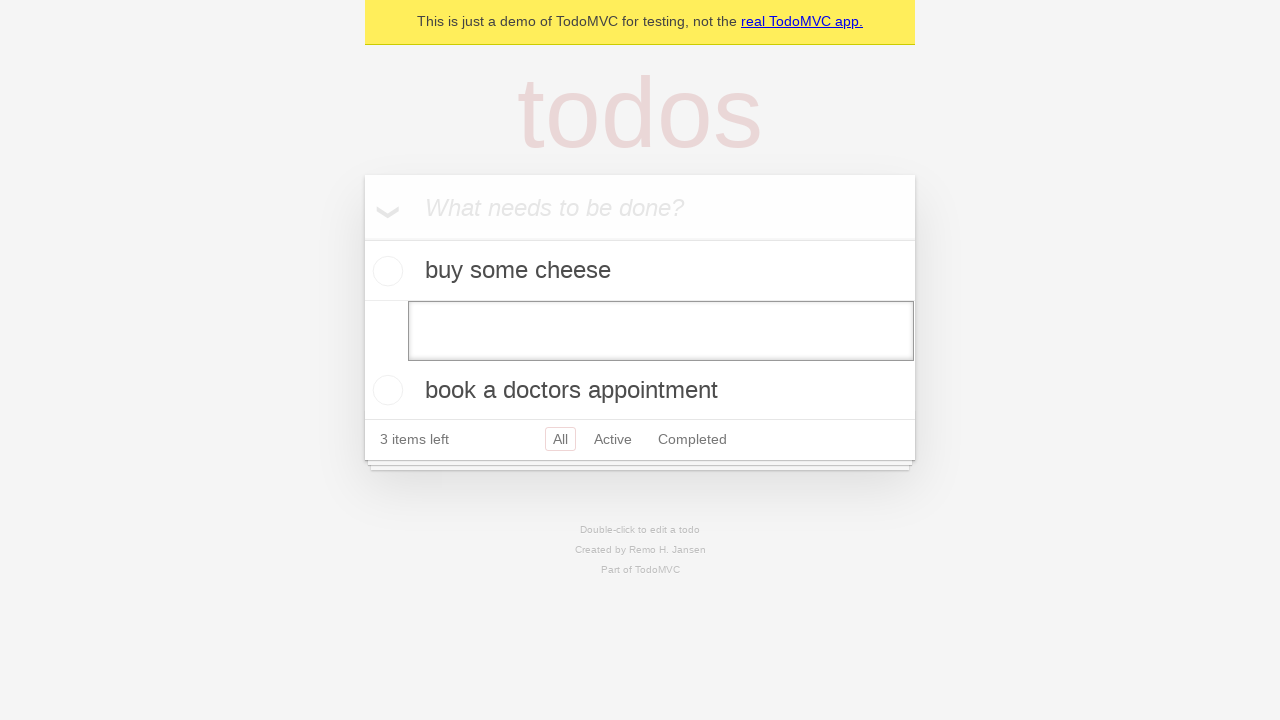

Pressed Enter to confirm empty text - item should be removed on internal:testid=[data-testid="todo-item"s] >> nth=1 >> internal:role=textbox[nam
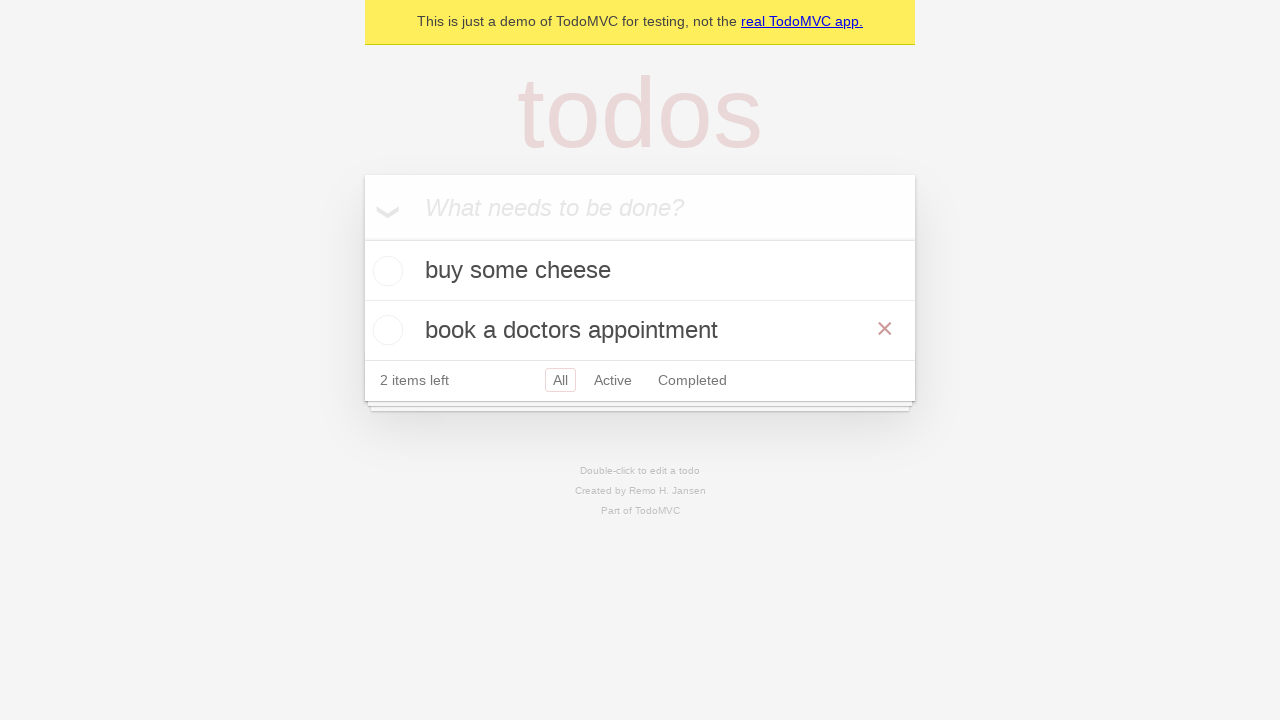

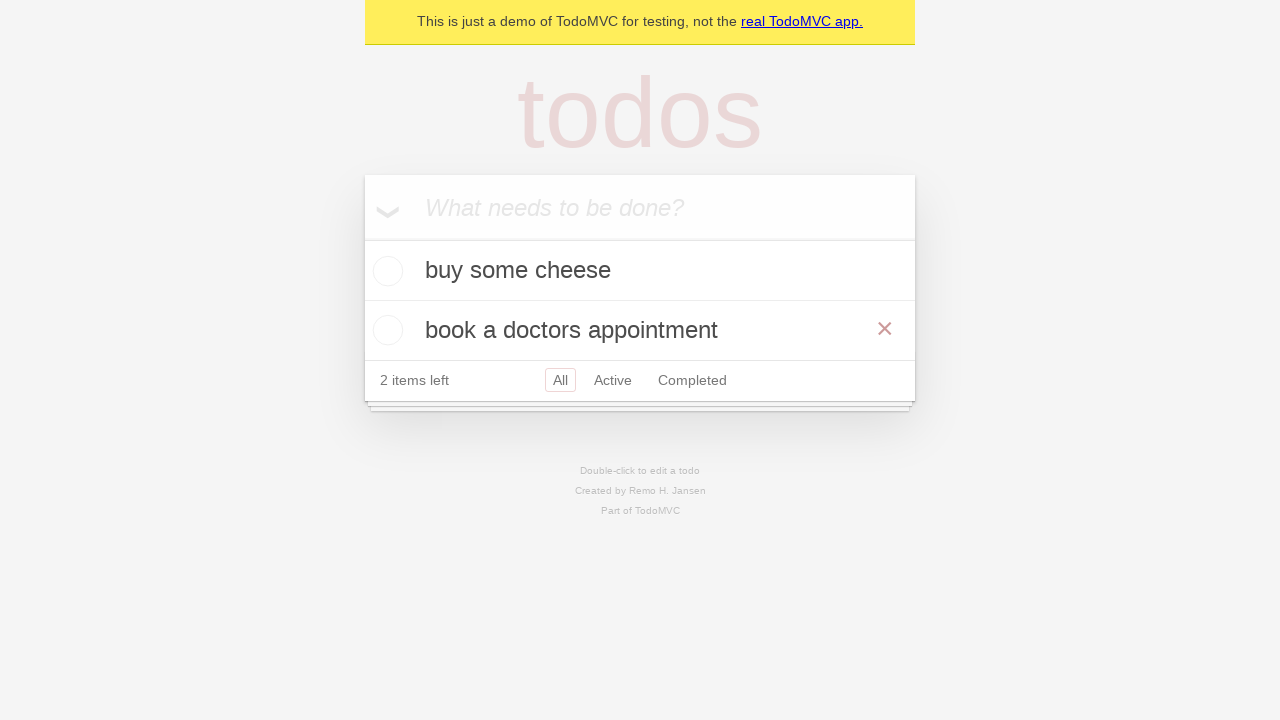